Navigates to JioMart e-commerce website and verifies the page loads successfully by waiting for the page to be fully loaded.

Starting URL: https://www.jiomart.com

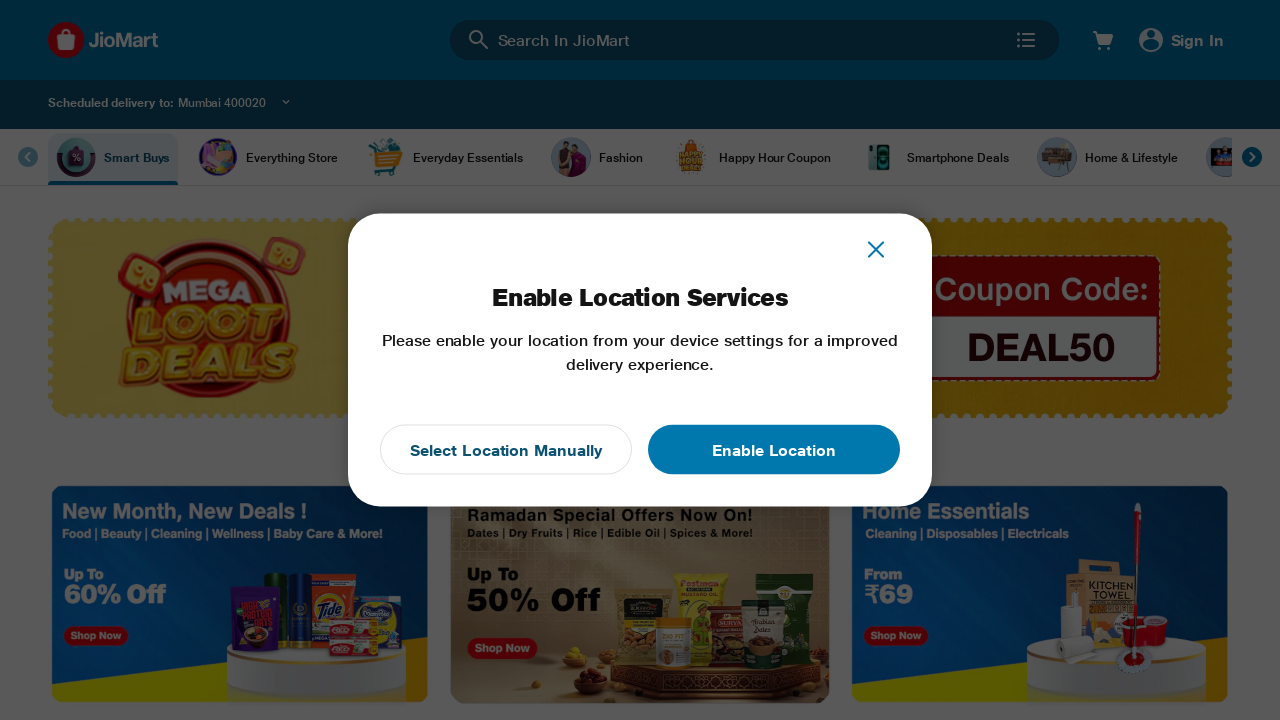

Waited for page to reach networkidle state
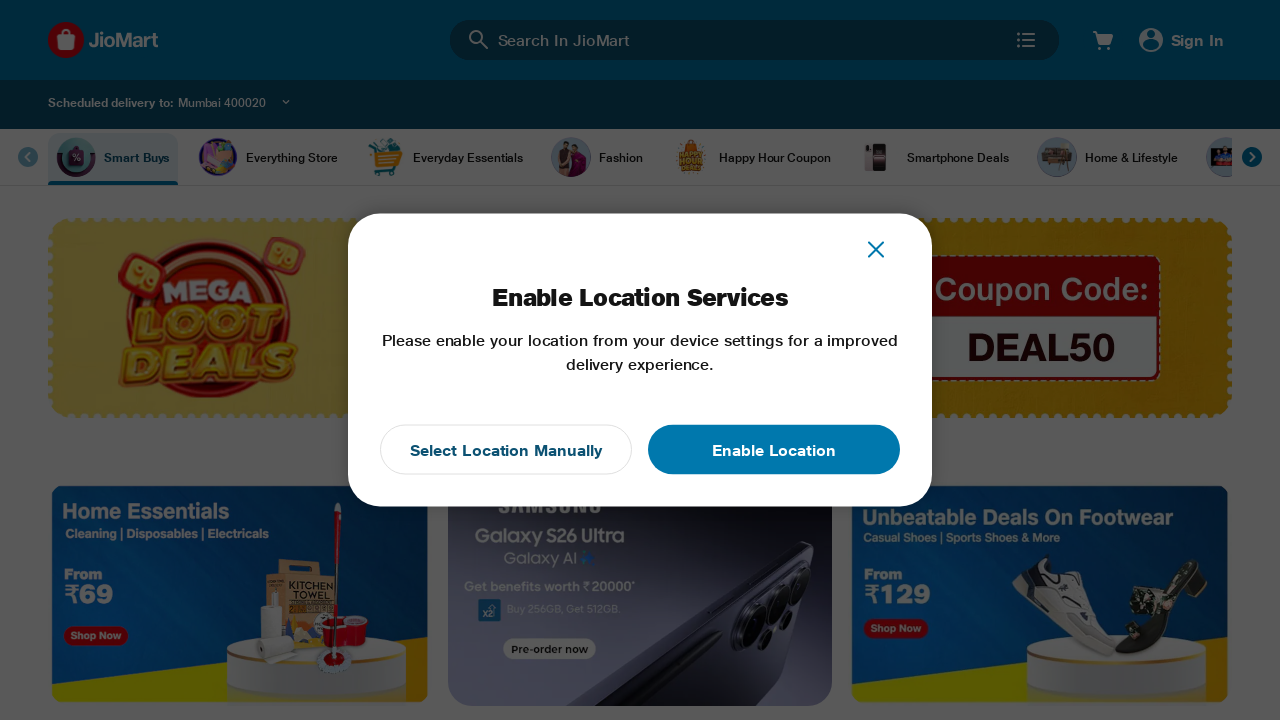

Verified body element is present on JioMart page
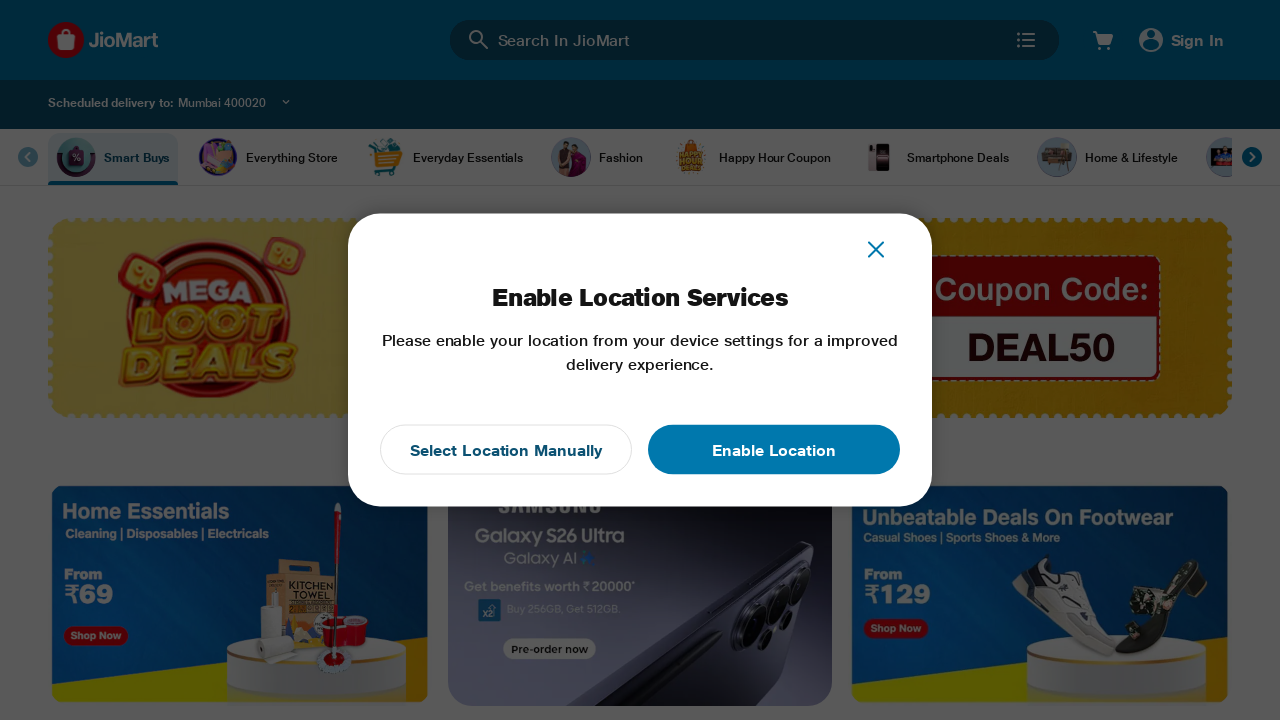

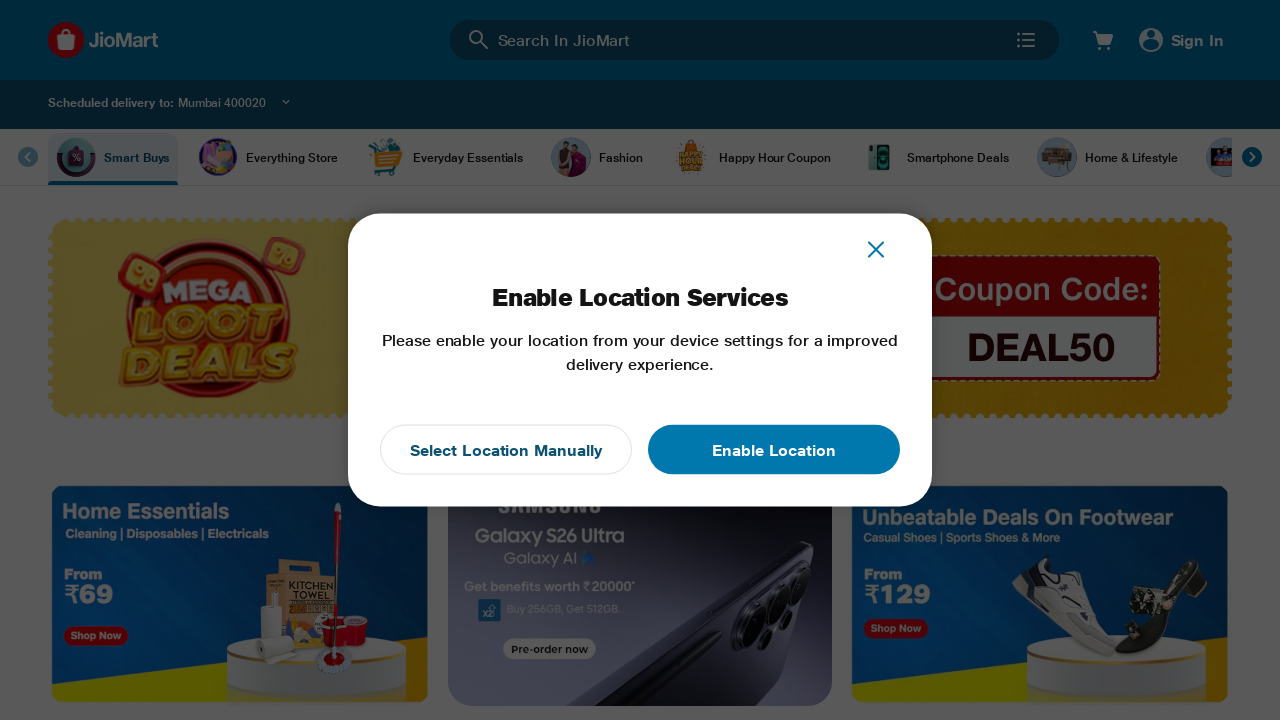